Tests form filling by locating elements using different locator strategies (id, xpath, css selector) and entering personal information into name, email, phone, and address fields.

Starting URL: https://testautomationpractice.blogspot.com/

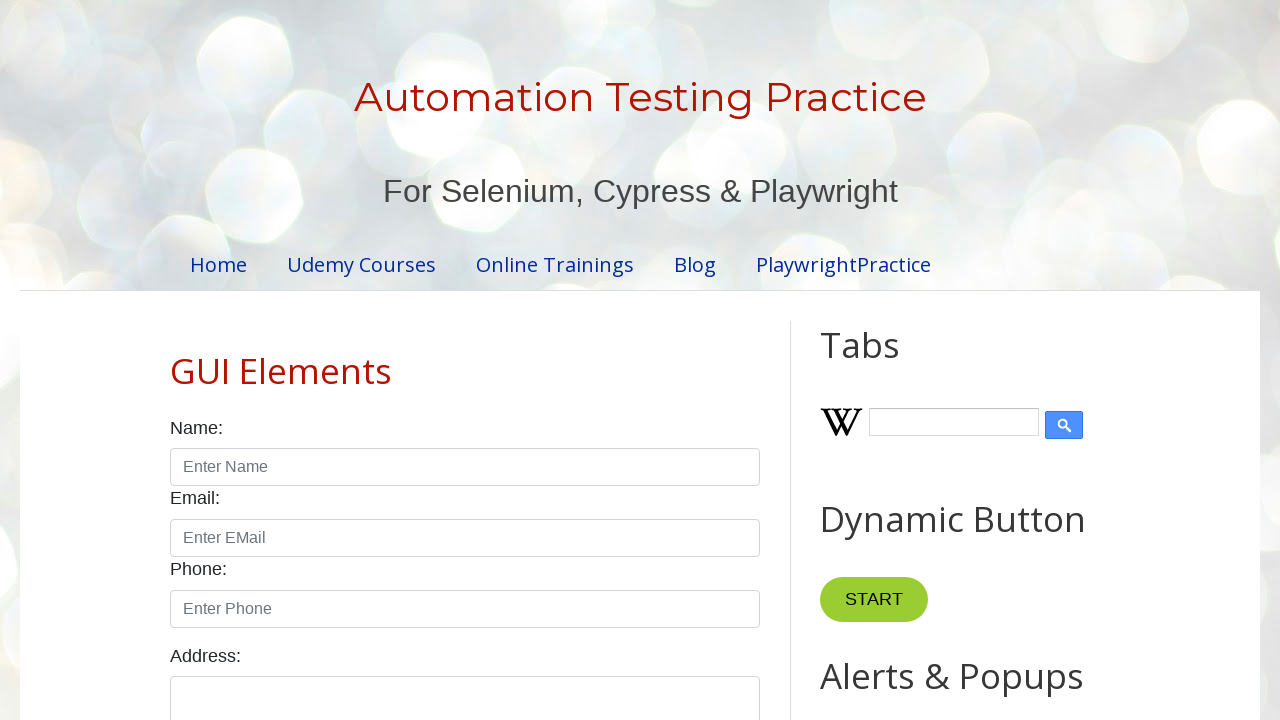

Filled name field with 'FatihATAS' using id locator on #name
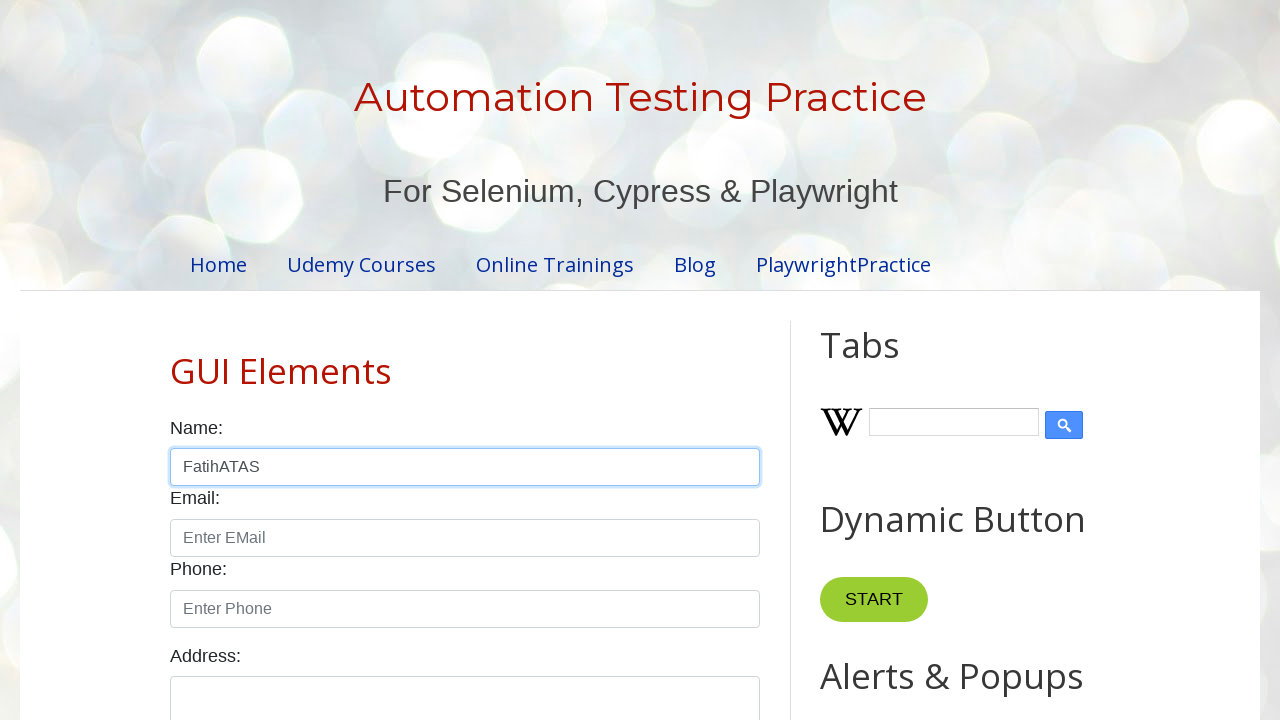

Filled email field with 'fatihatas@gmail.com' using id locator on #email
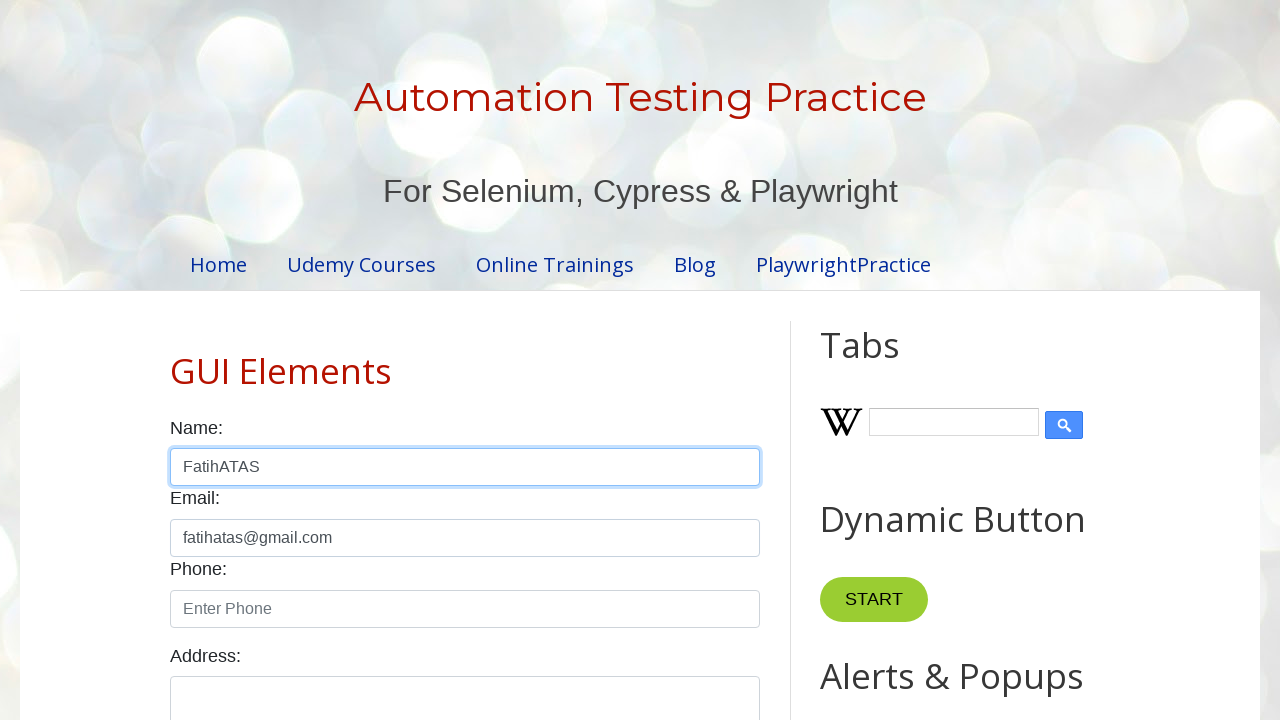

Filled phone field with '05061147762' using id locator on #phone
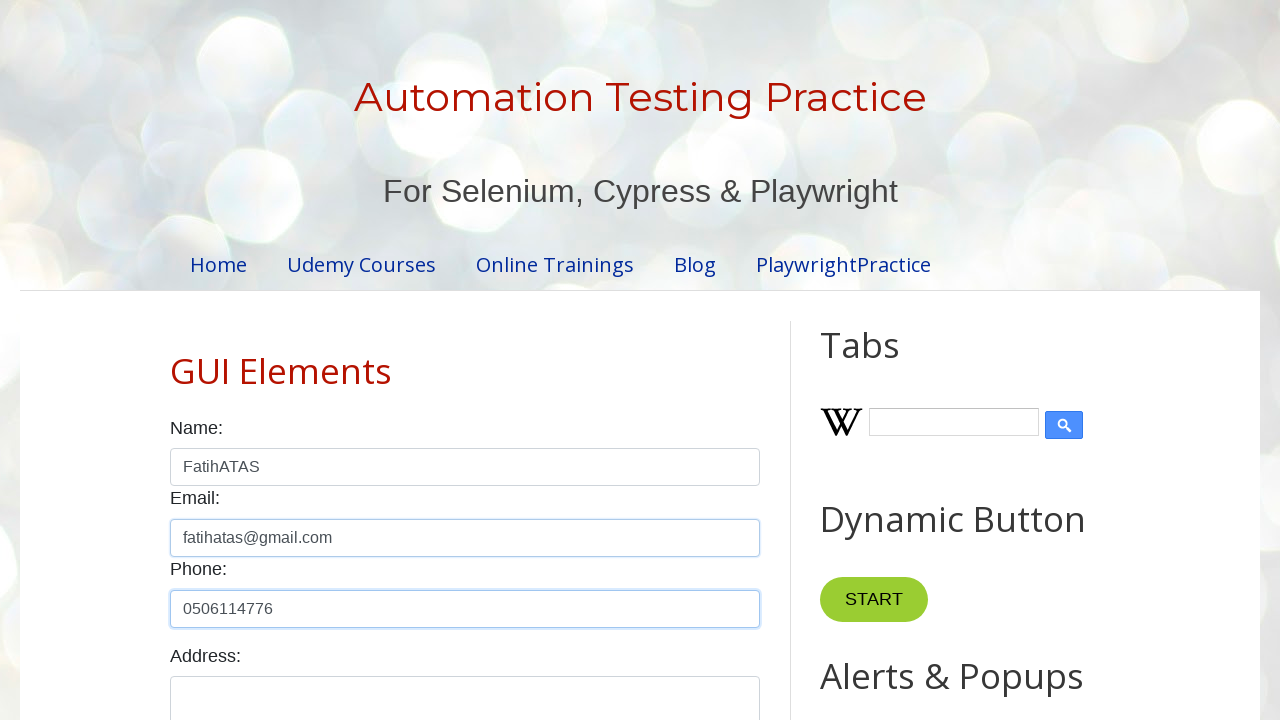

Filled address textarea with 'Erzincan / Merkez' using css selector on textarea
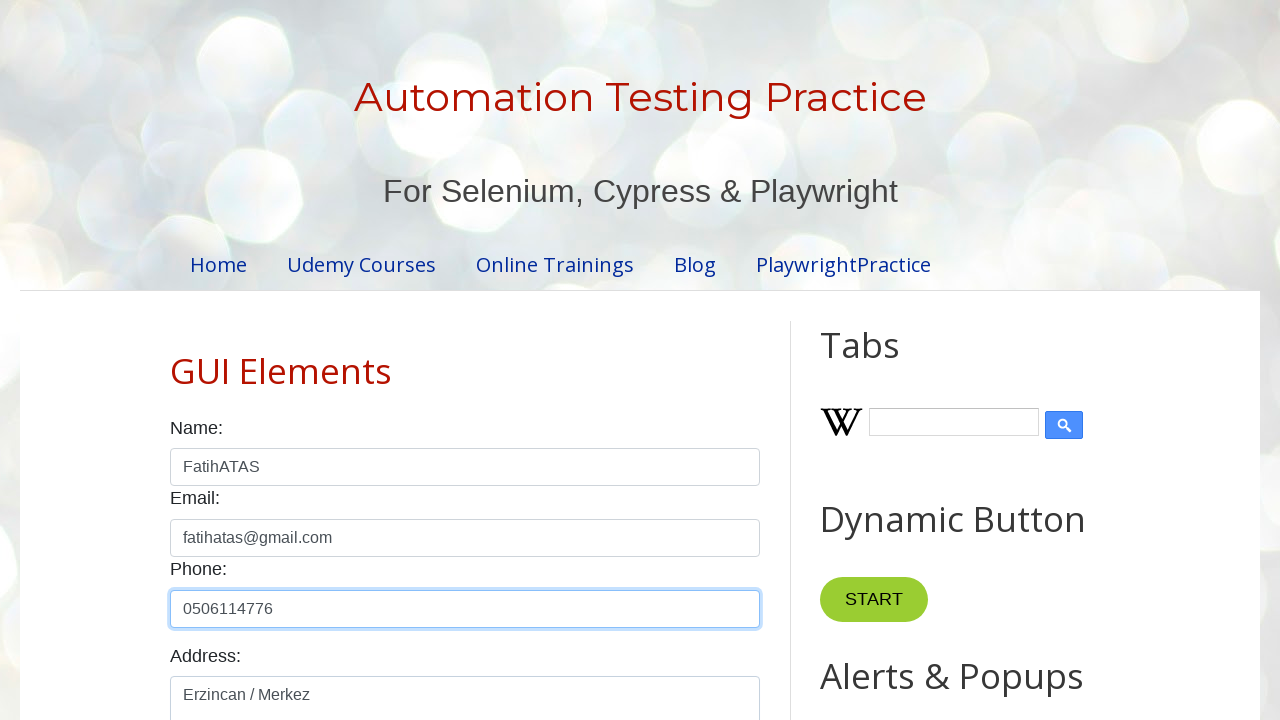

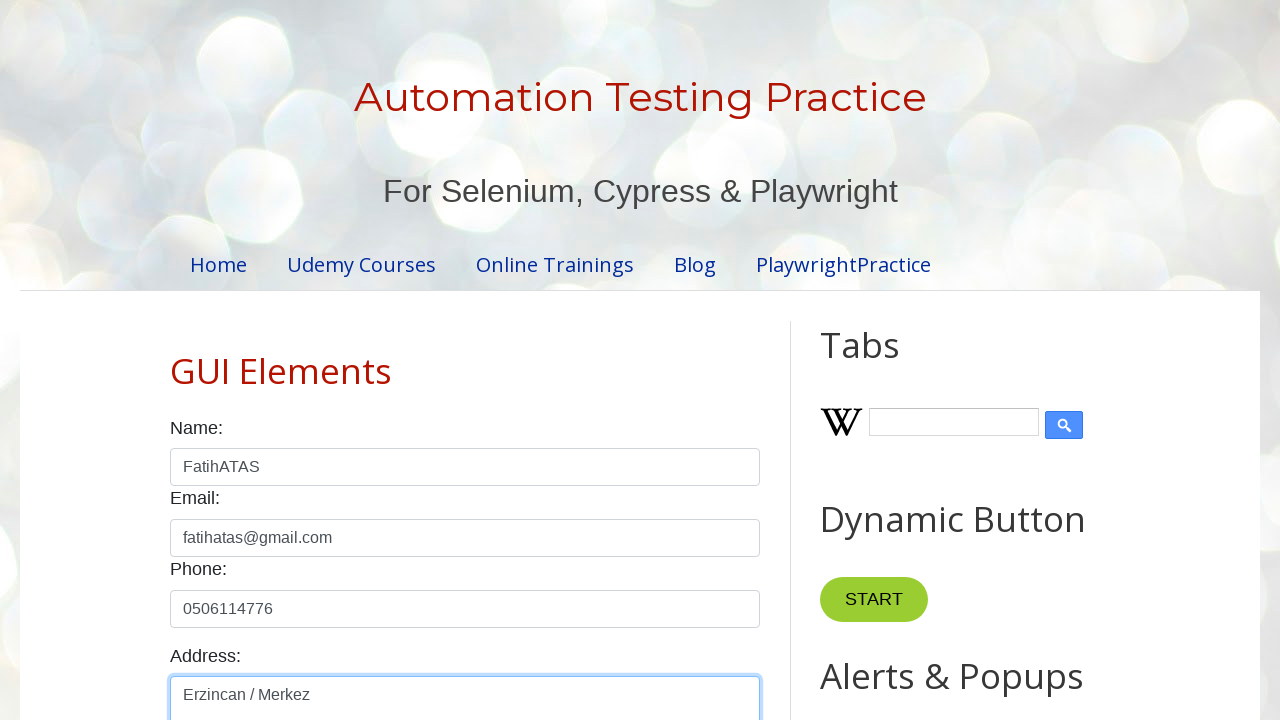